Tests basic navigation by visiting three different websites in sequence: CodersLab homepage, MyStore test lab, and Hotel test lab

Starting URL: https://coderslab.pl/pl

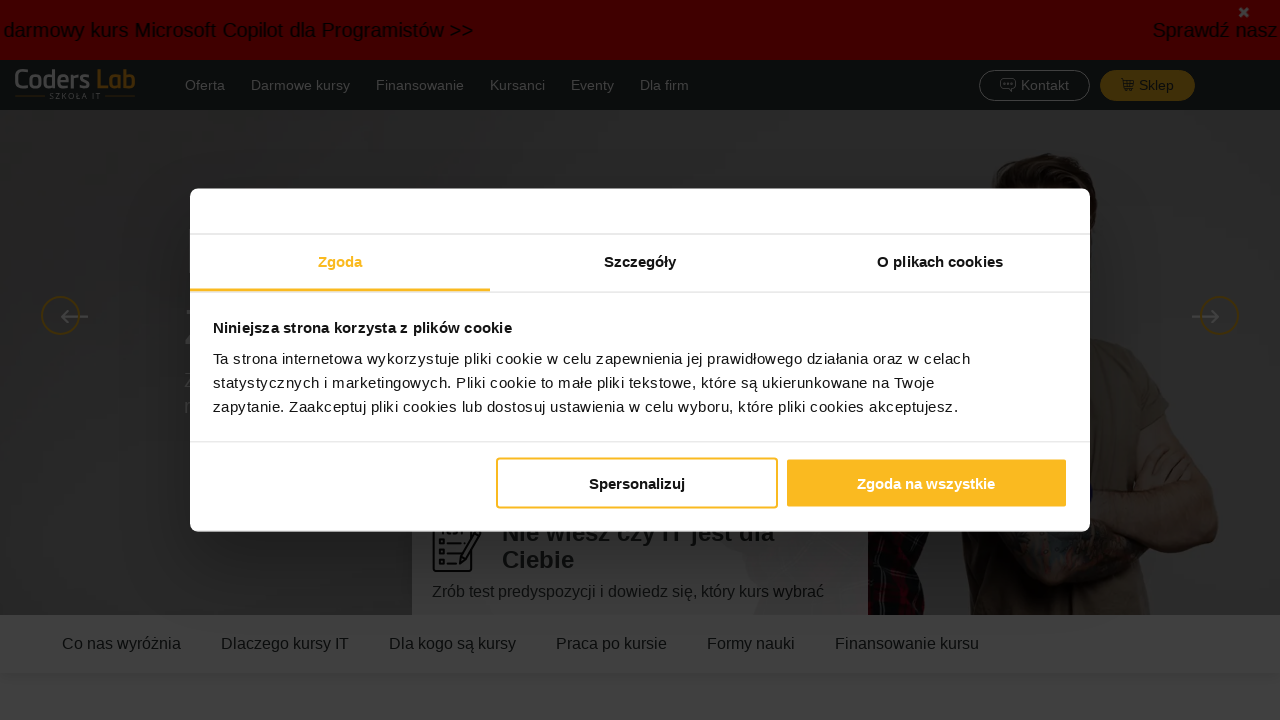

Navigated to MyStore test lab homepage
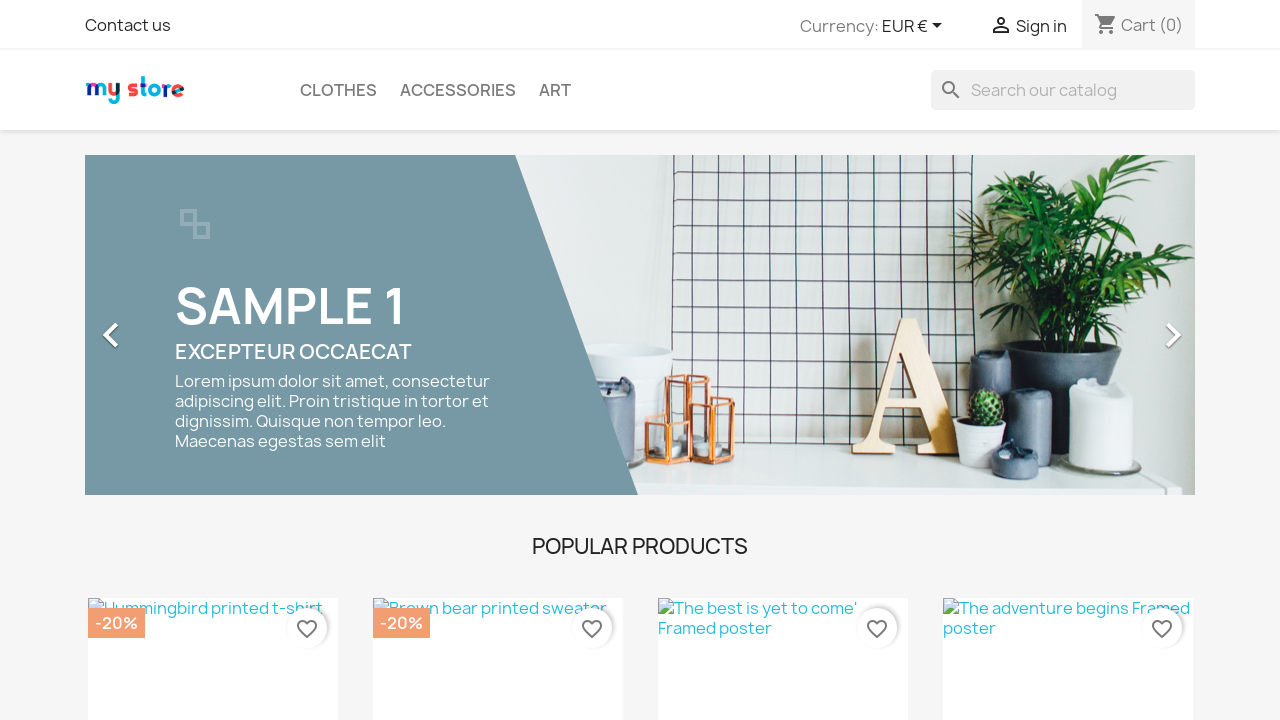

Navigated to Hotel test lab homepage
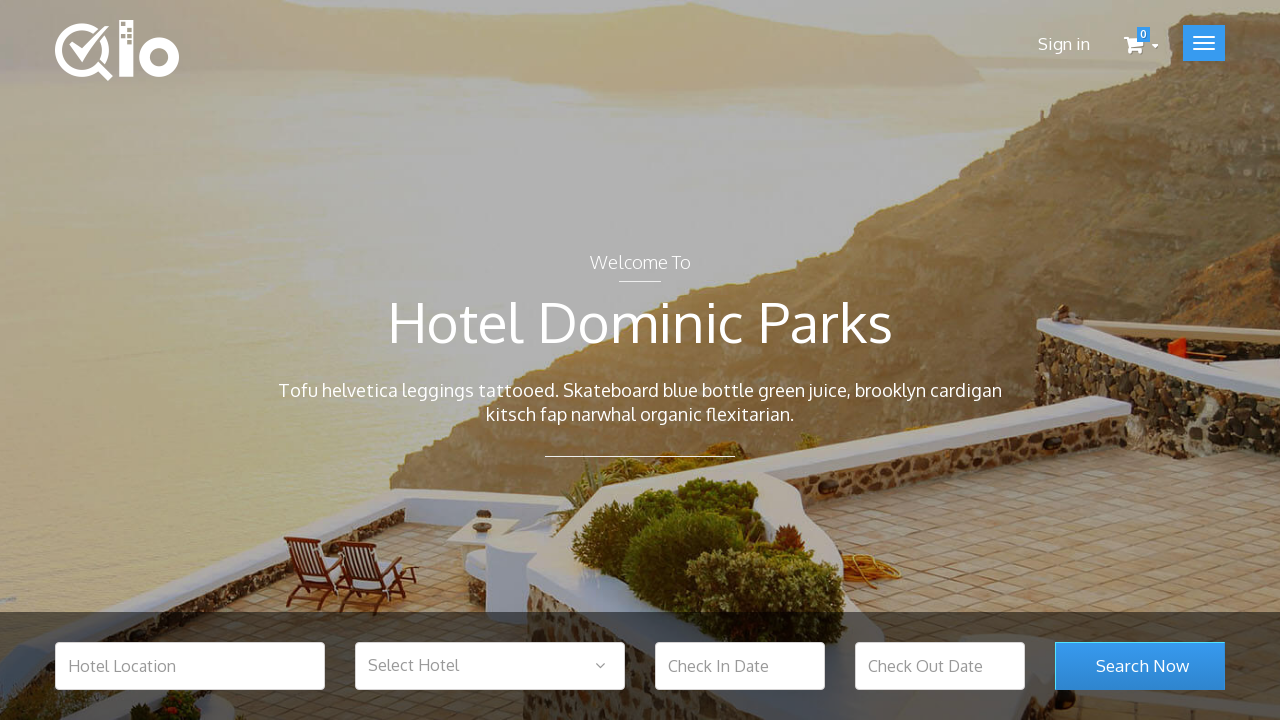

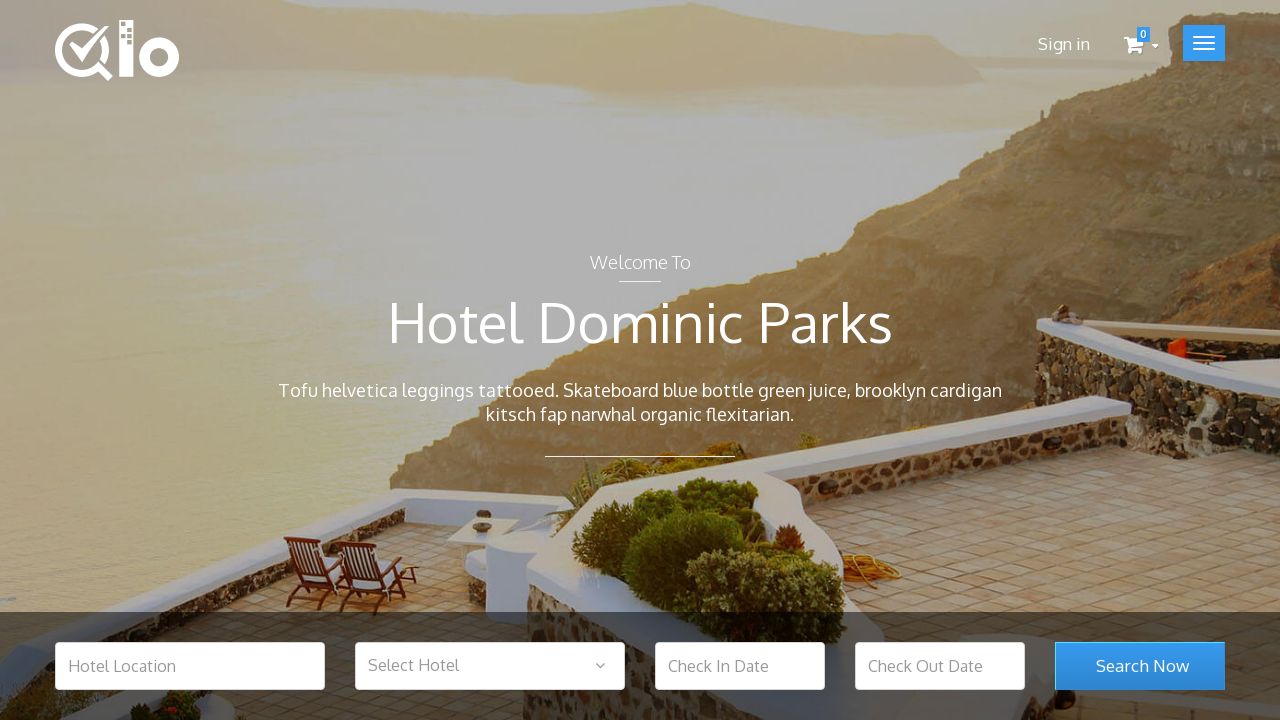